Navigates to QA Click Academy website, finds a parent element with a button, and clicks the main button within that parent element

Starting URL: https://www.qaclickacademy.com/

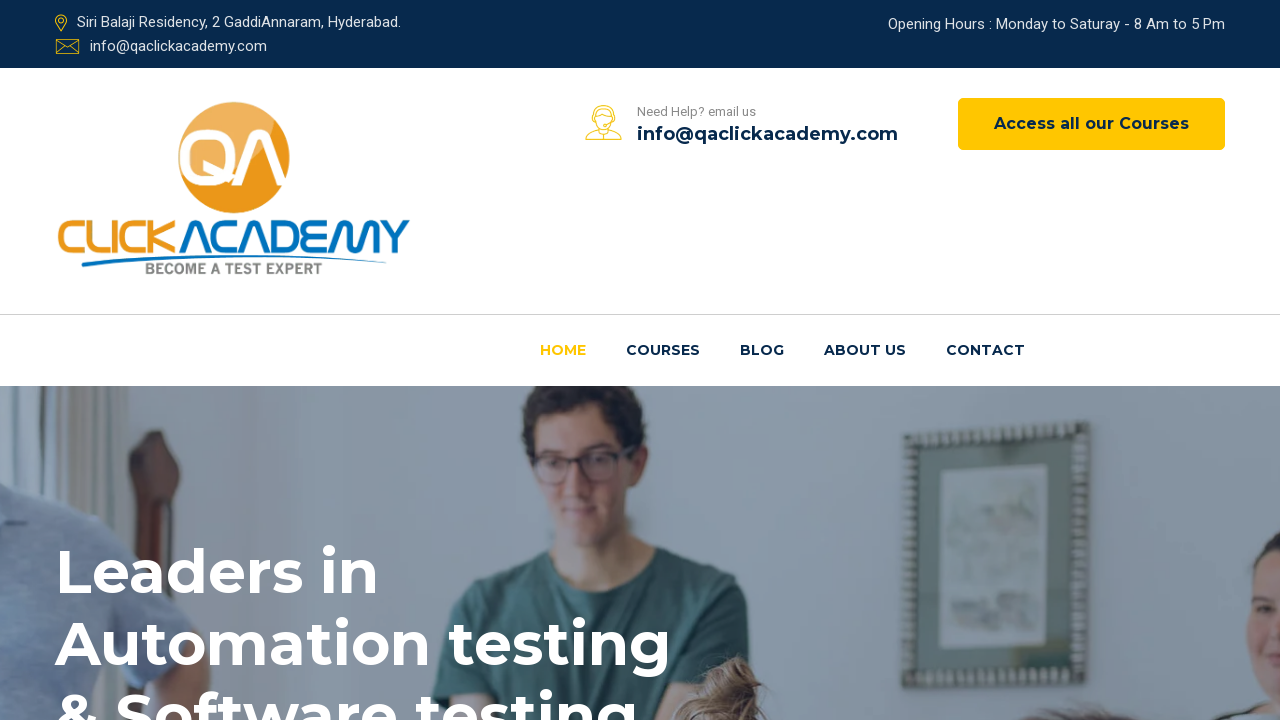

Navigated to QA Click Academy website
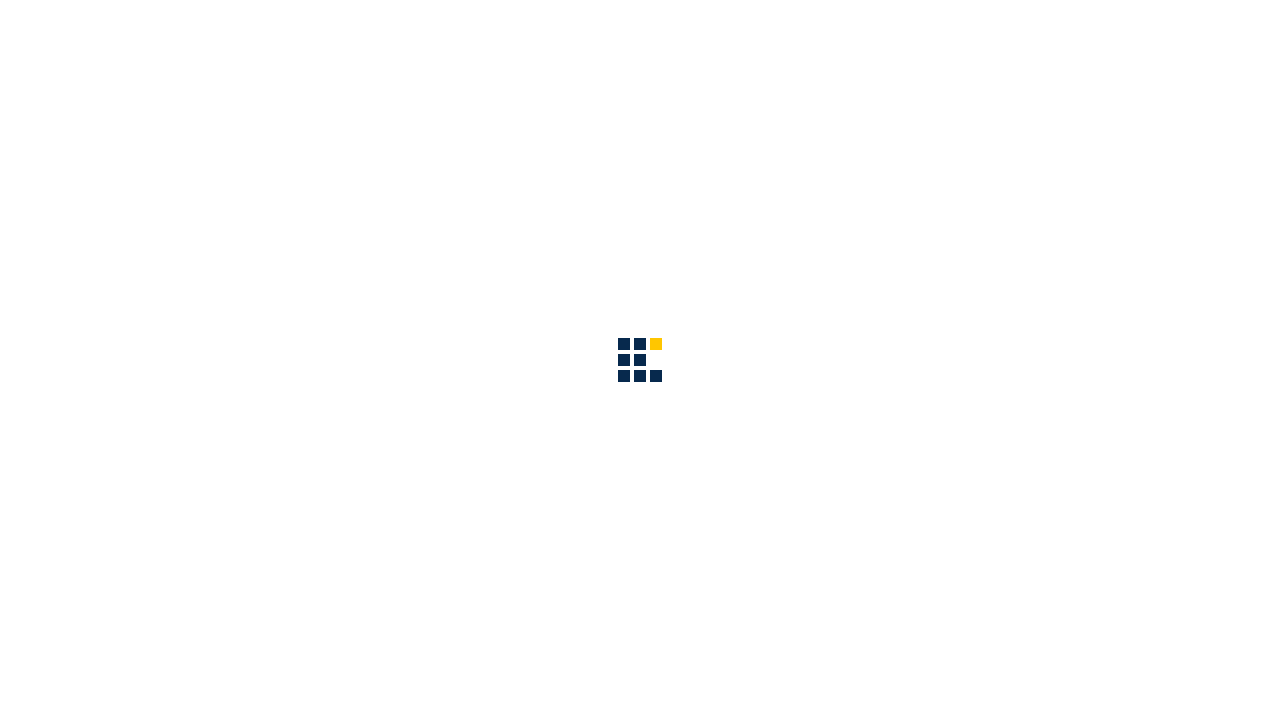

Located parent element with class 'button float-left'
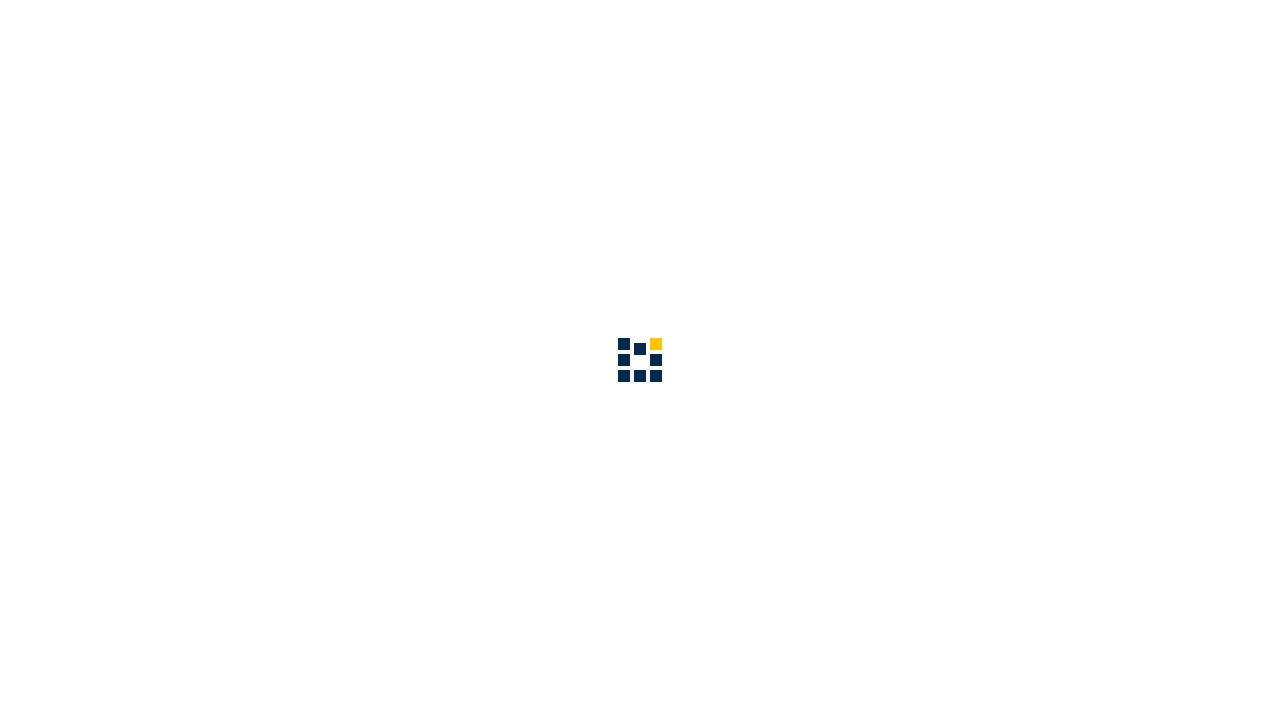

Clicked main button within parent element at (1092, 124) on xpath=//div[@class='button float-left'] >> .main-btn
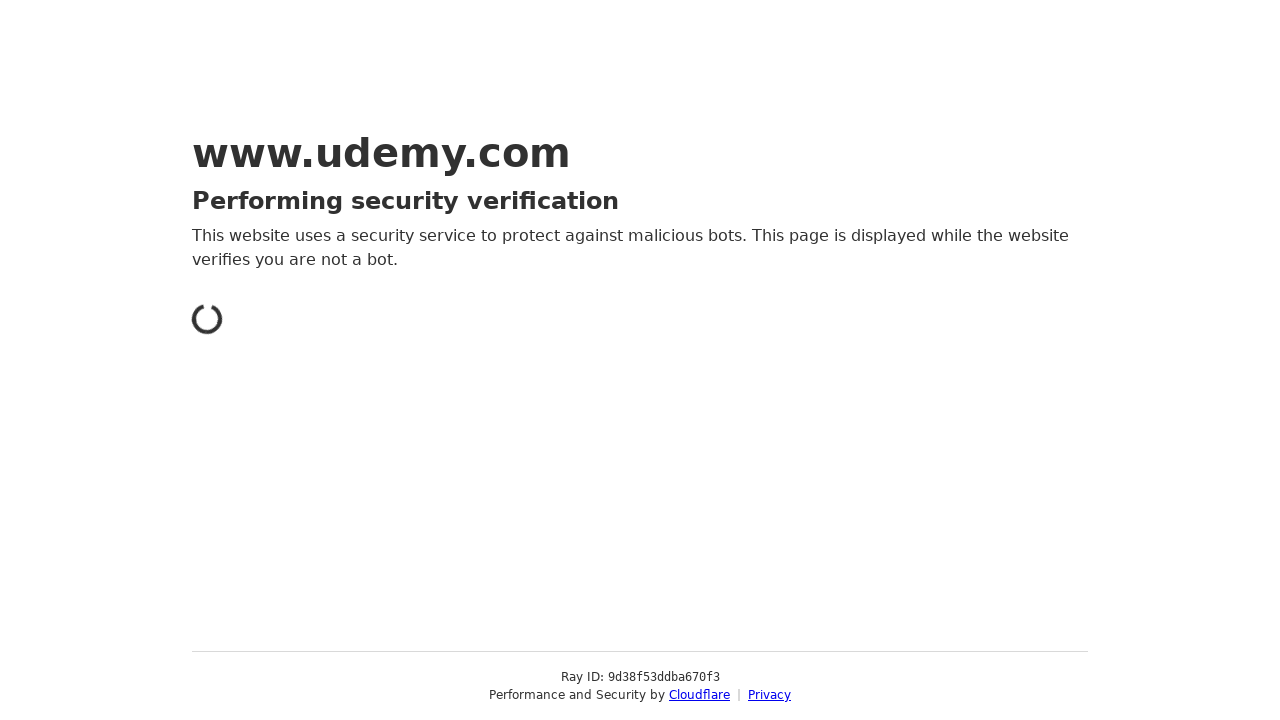

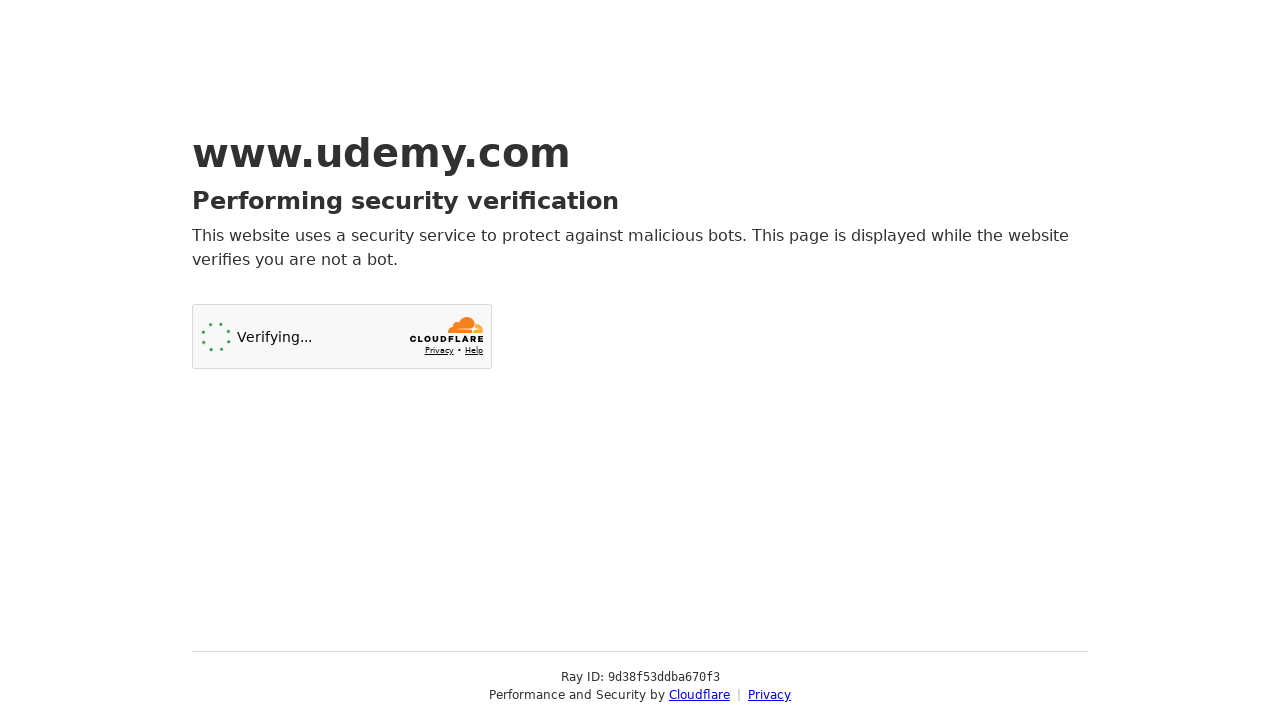